Tests that todo data persists after page reload.

Starting URL: https://demo.playwright.dev/todomvc

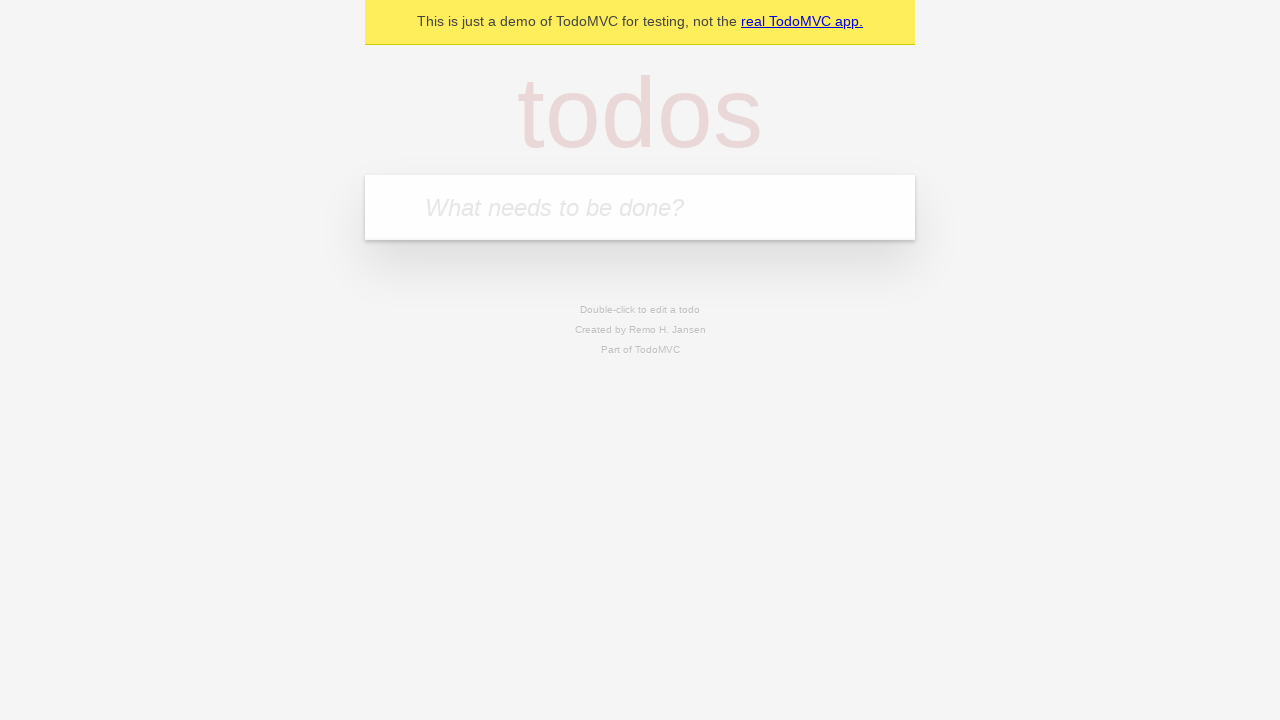

Filled todo input with 'buy some cheese' on internal:attr=[placeholder="What needs to be done?"i]
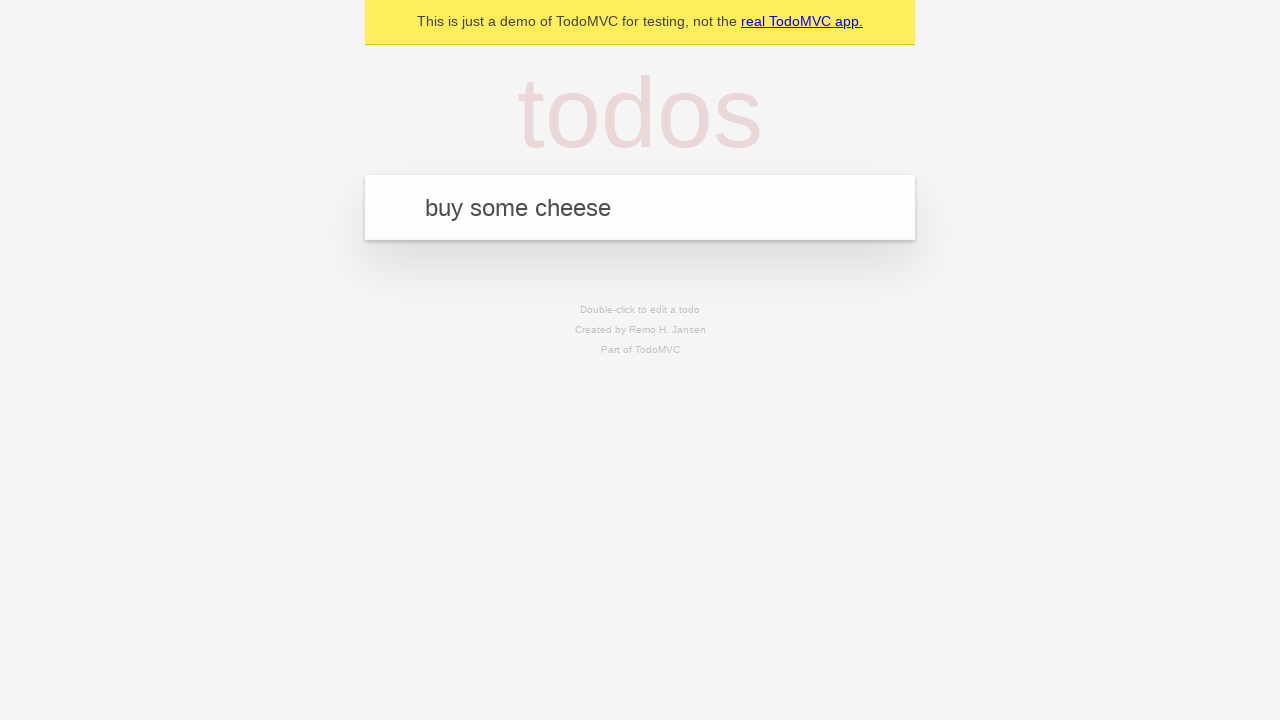

Pressed Enter to create first todo item on internal:attr=[placeholder="What needs to be done?"i]
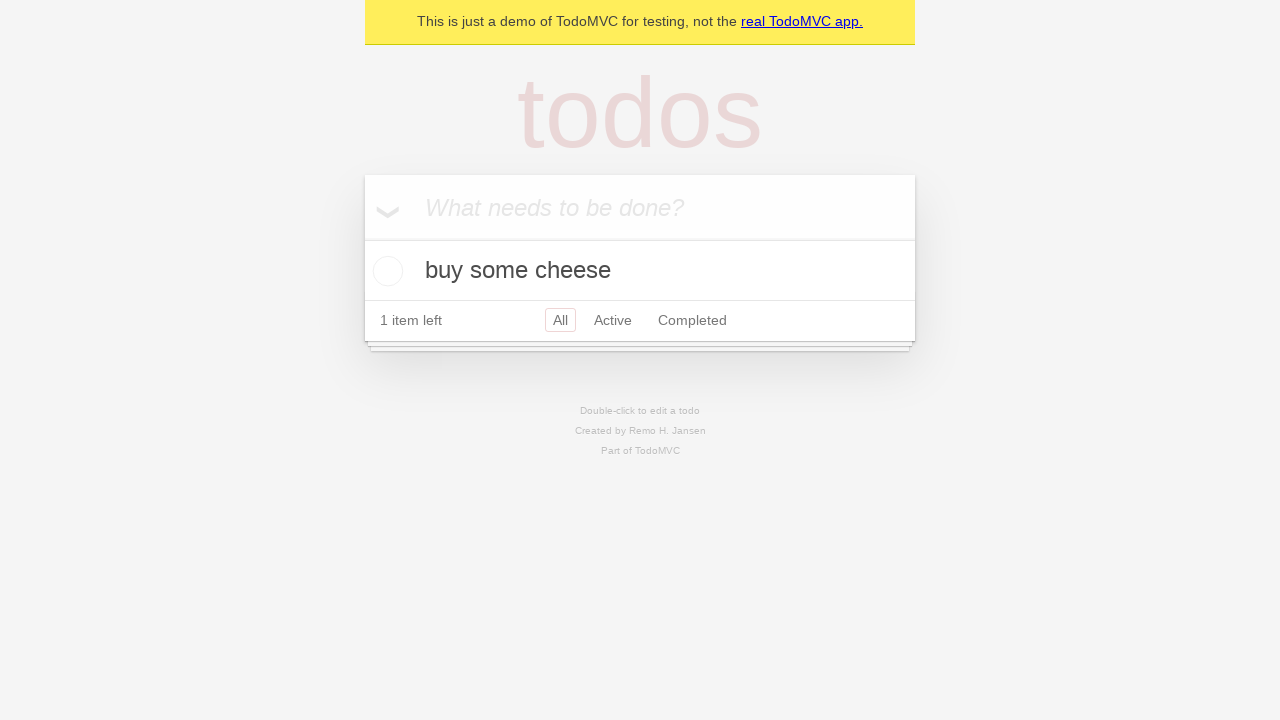

Filled todo input with 'feed the cat' on internal:attr=[placeholder="What needs to be done?"i]
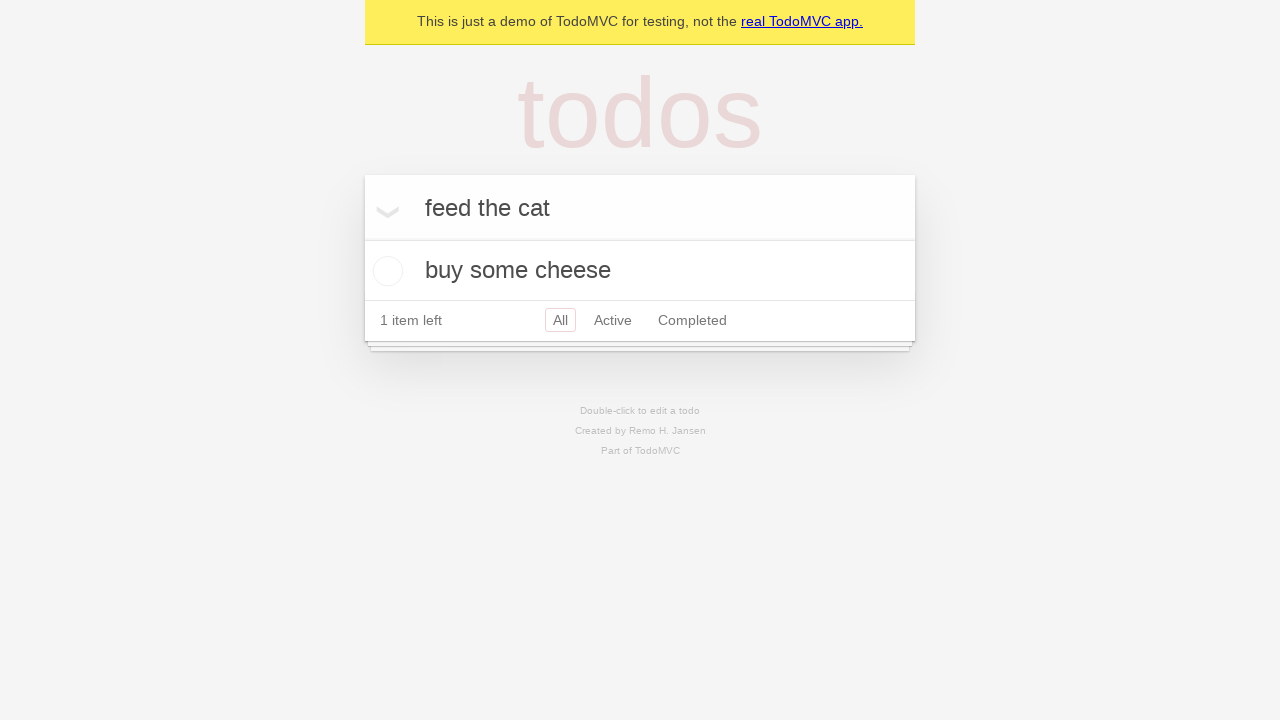

Pressed Enter to create second todo item on internal:attr=[placeholder="What needs to be done?"i]
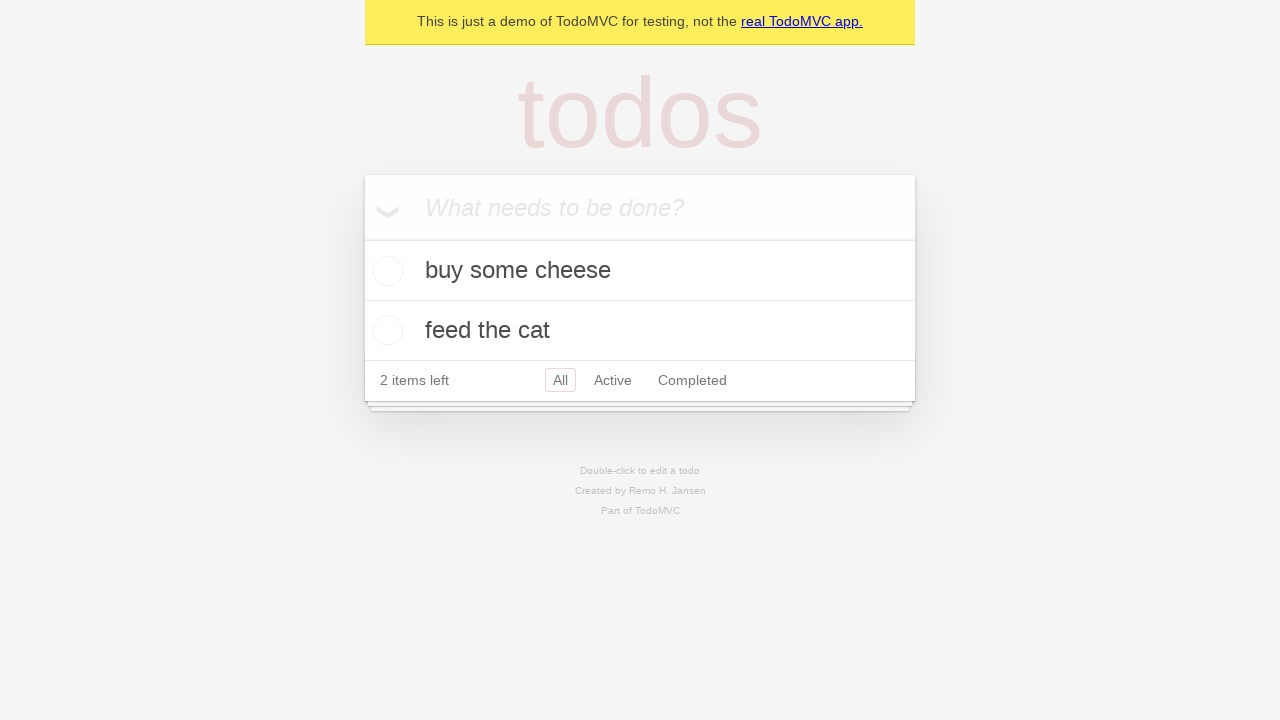

Checked the first todo item 'buy some cheese' at (385, 271) on internal:testid=[data-testid="todo-item"s] >> nth=0 >> internal:role=checkbox
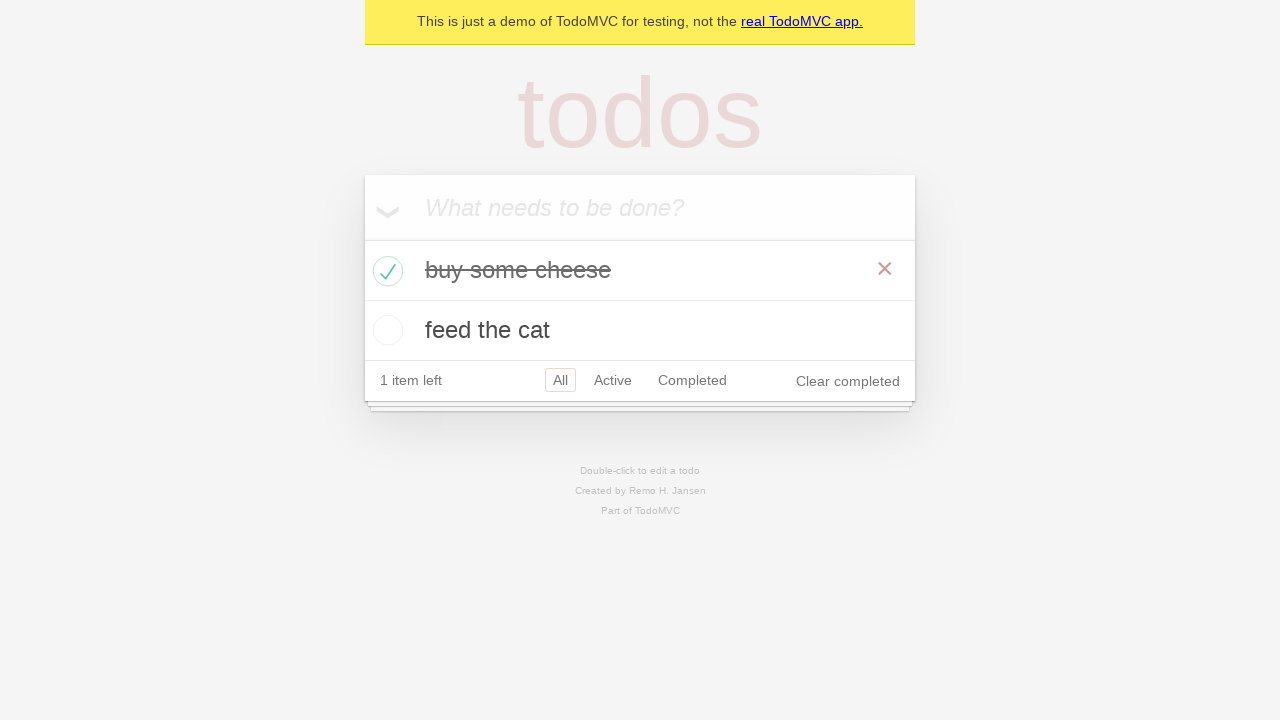

Reloaded the page to test data persistence
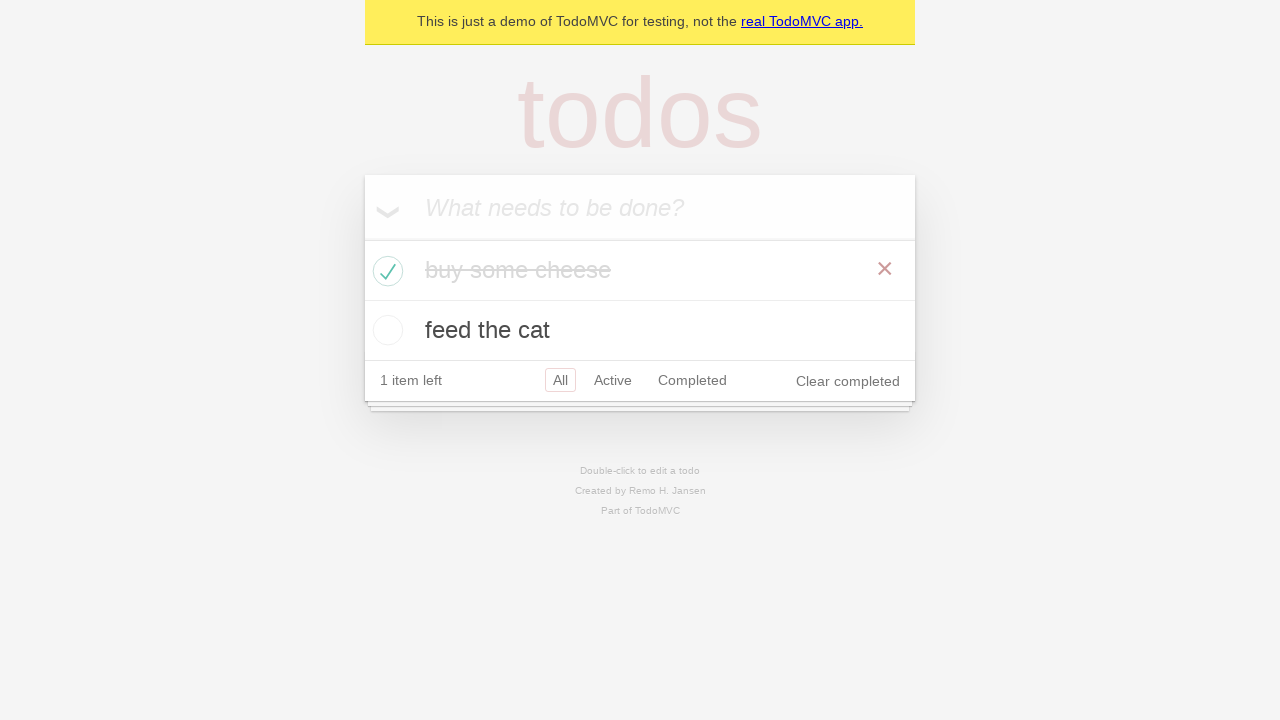

Waited for todo items to load after page reload
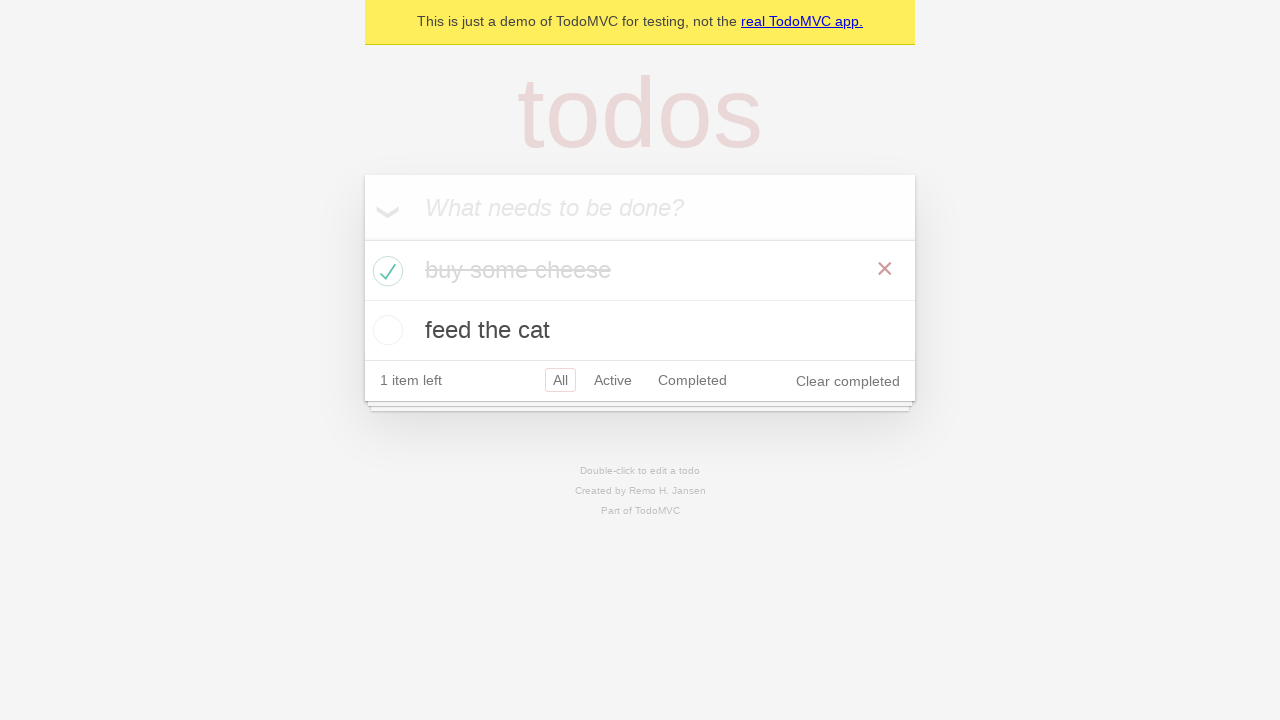

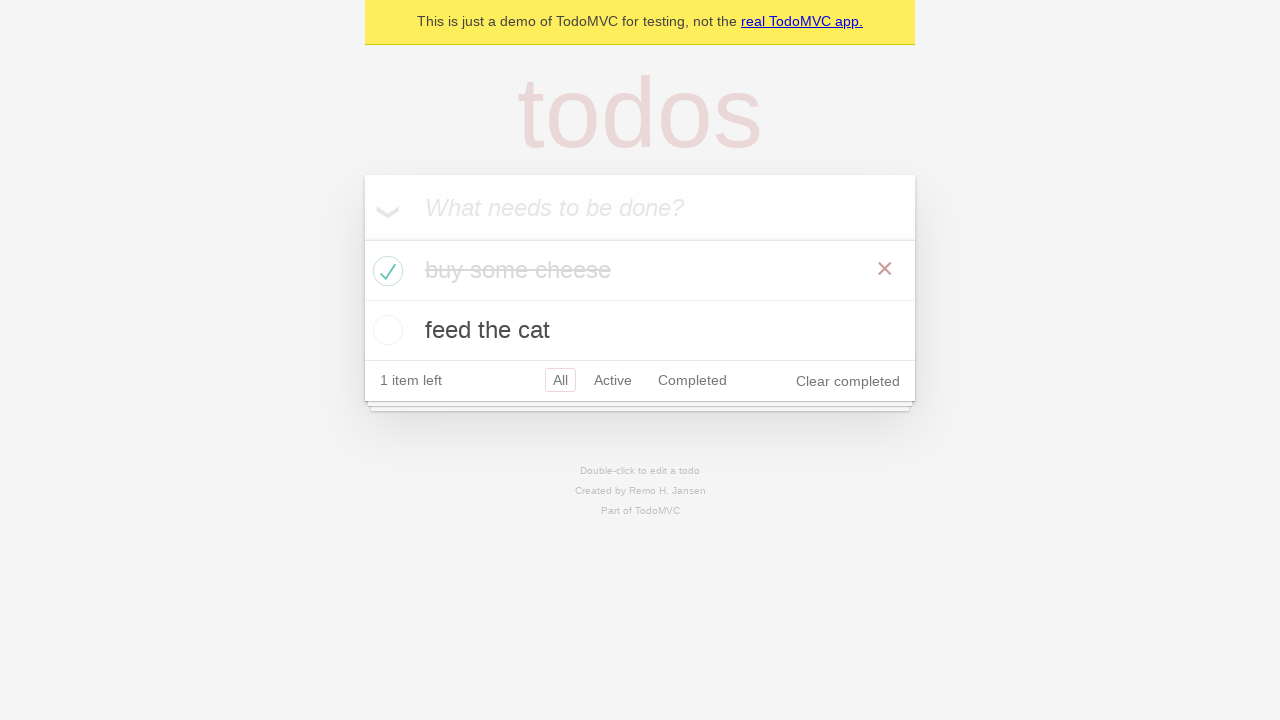